Navigates to EatStreet homepage and clicks on a toggle button element

Starting URL: https://eatstreet.com/

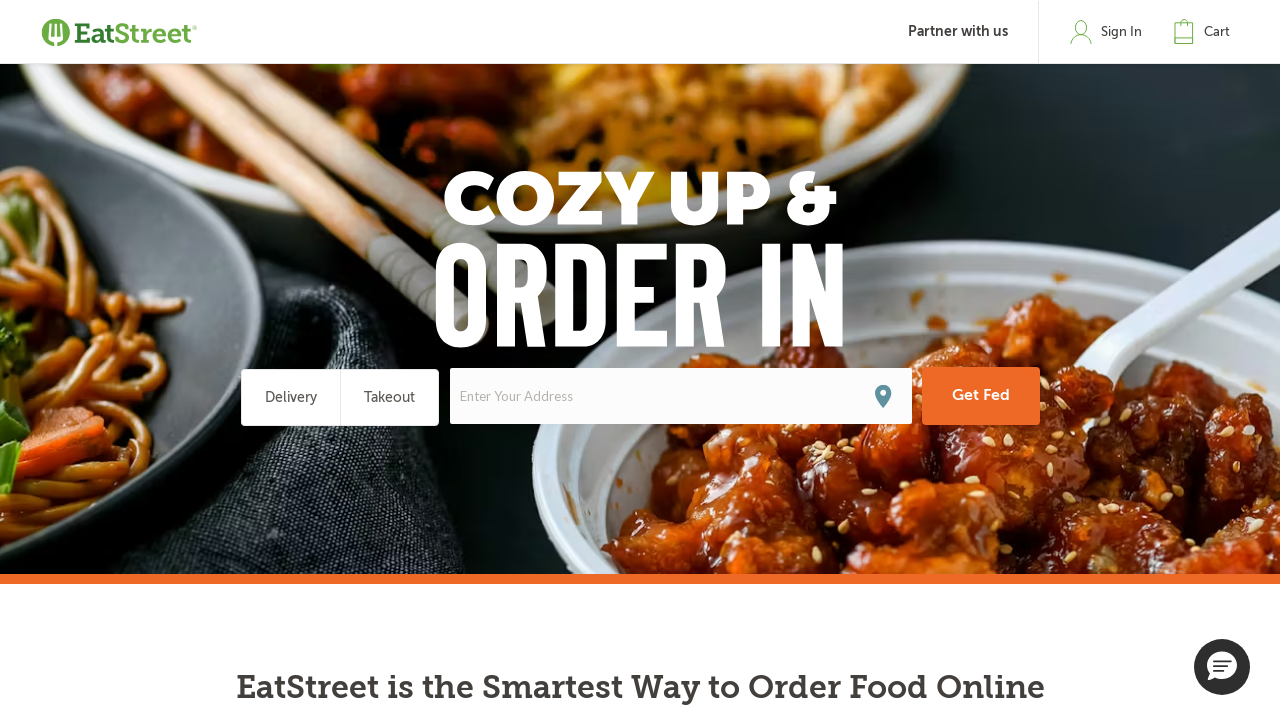

Navigated to EatStreet homepage
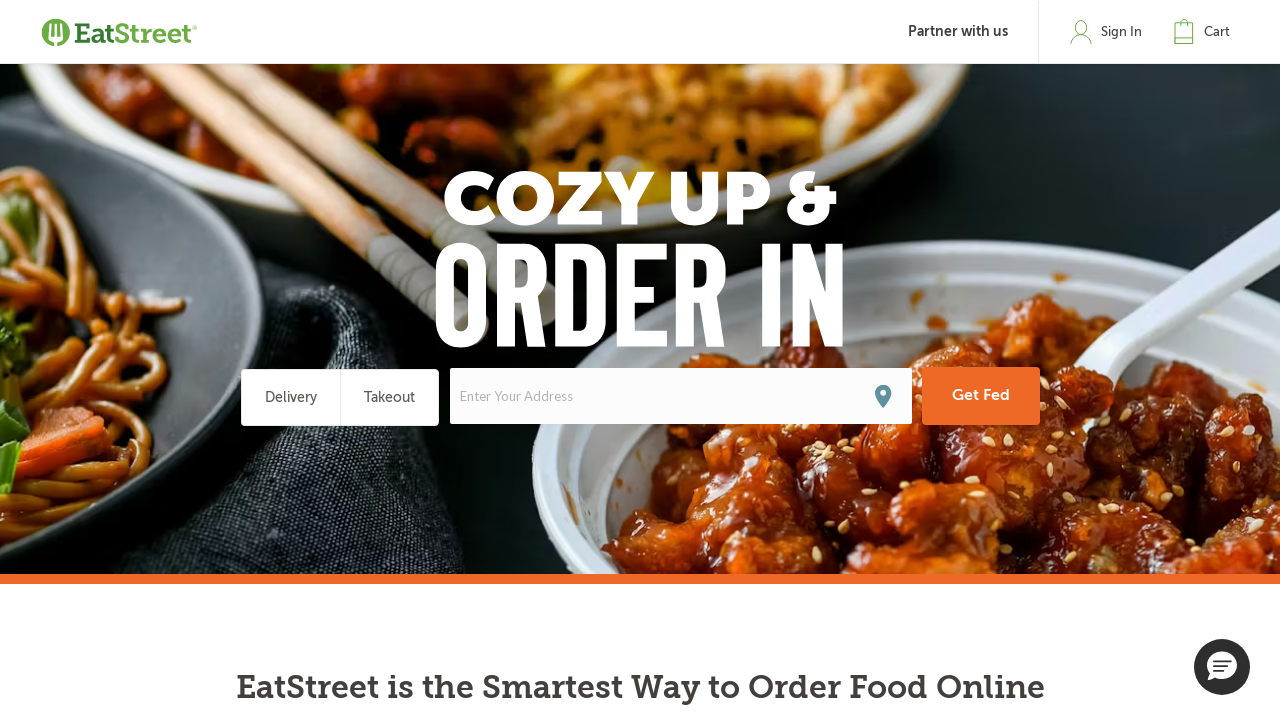

Clicked on toggle button element at (1206, 32) on div[aria-pressed='false']
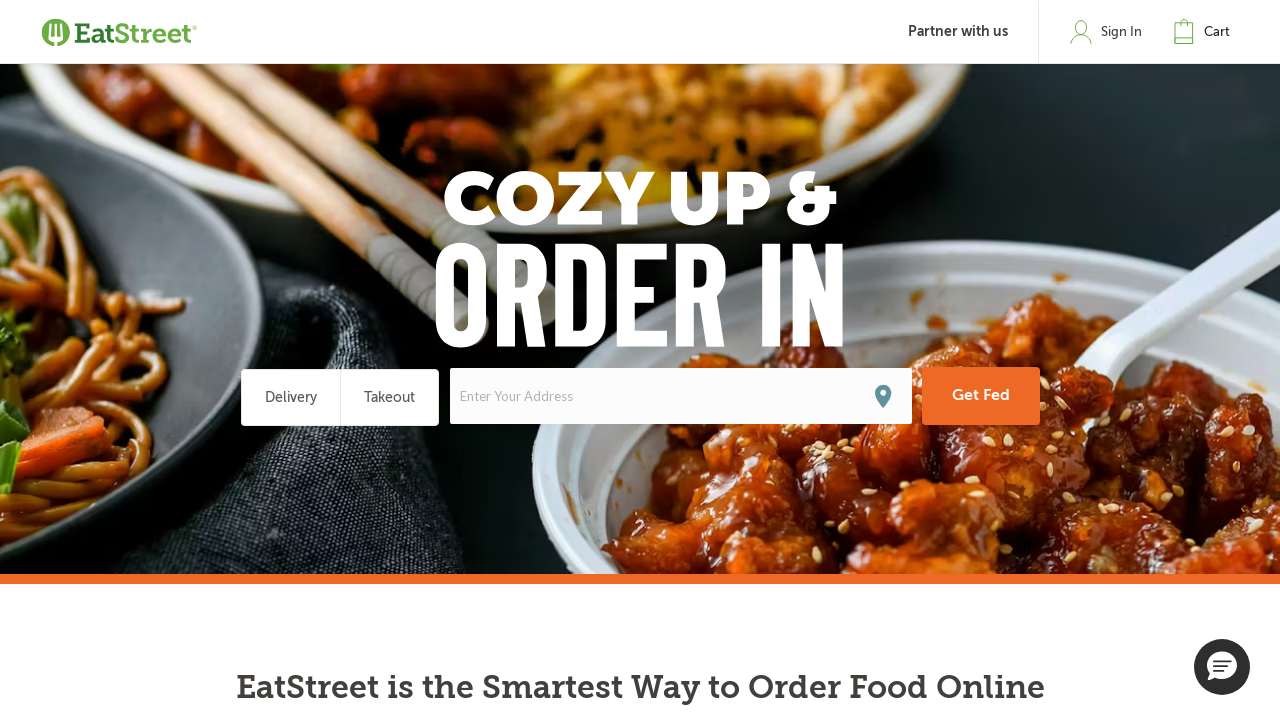

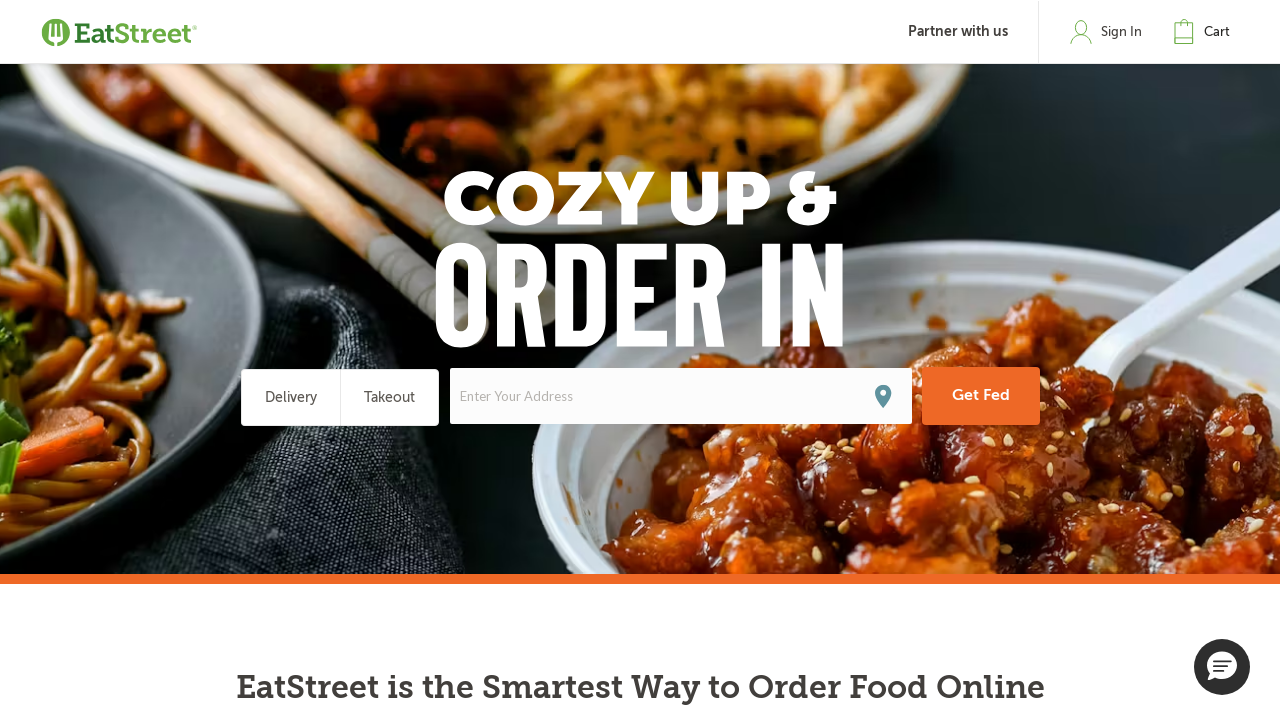